Tests a registration form by filling in username, email, selecting gender, hobbies, country, and biography, then submitting the form.

Starting URL: https://material.playwrightvn.com/

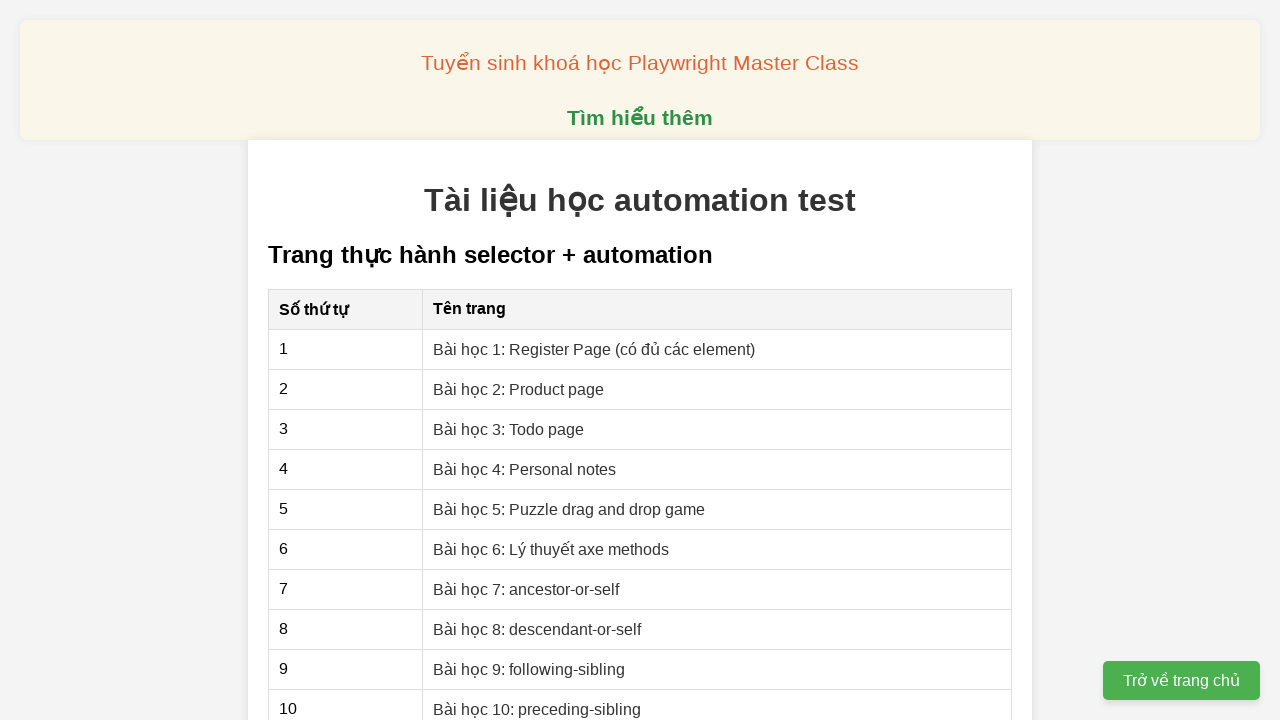

Clicked on 'Bài học 1: Register Page' link at (594, 349) on xpath=//a[contains(text(), 'Bài học 1: Register Page')]
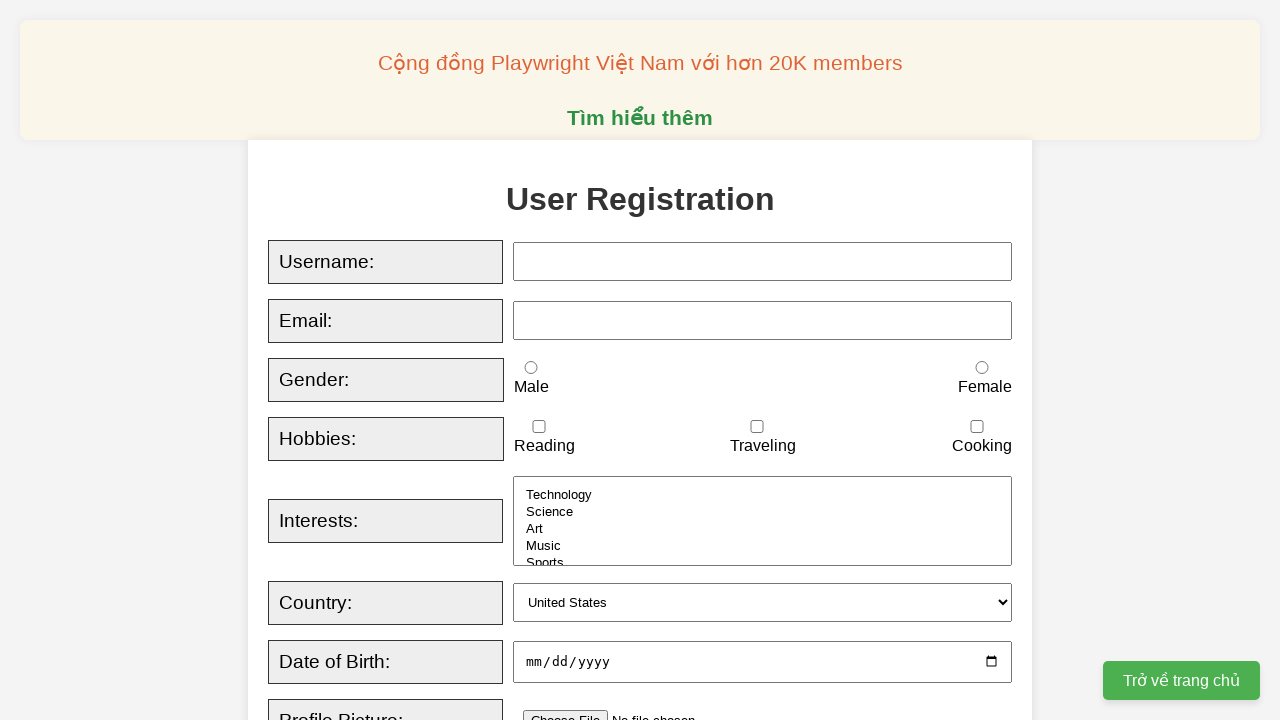

Filled username field with 'Nguyen Thu Trang' on xpath=//input[@id='username']
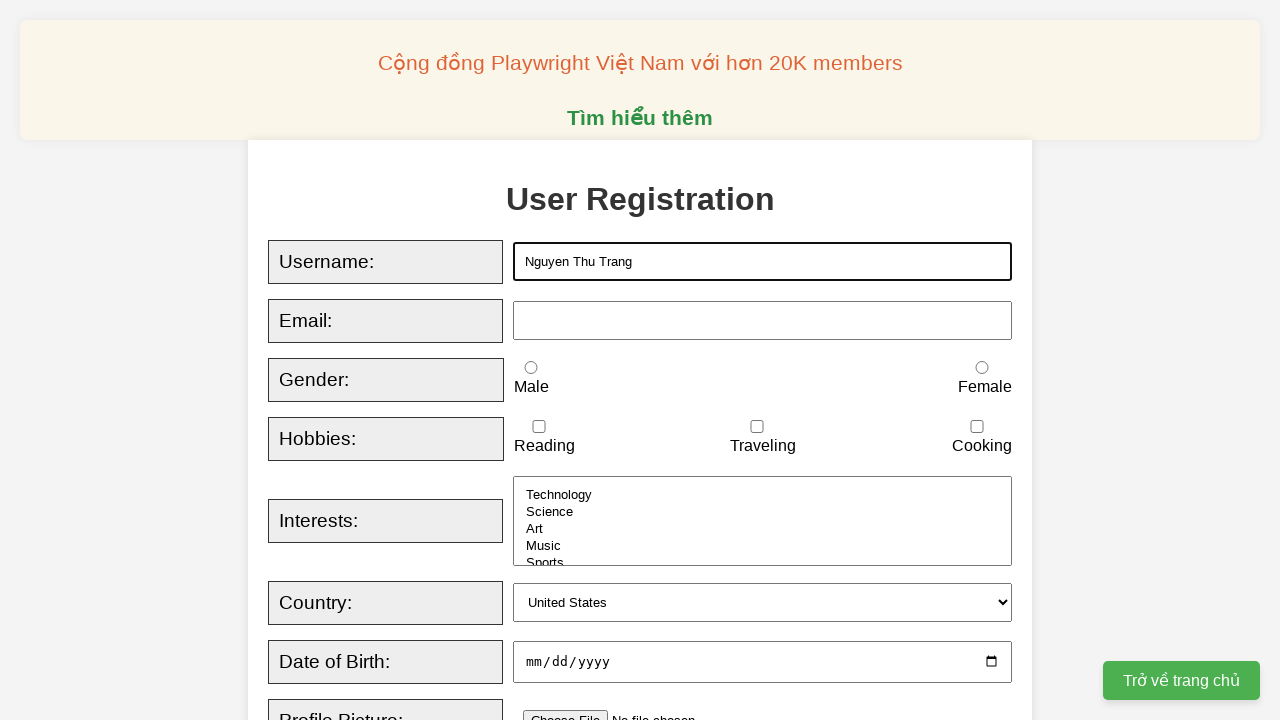

Filled email field with 'thutrang123888@gmail.com' on xpath=//input[@id='email']
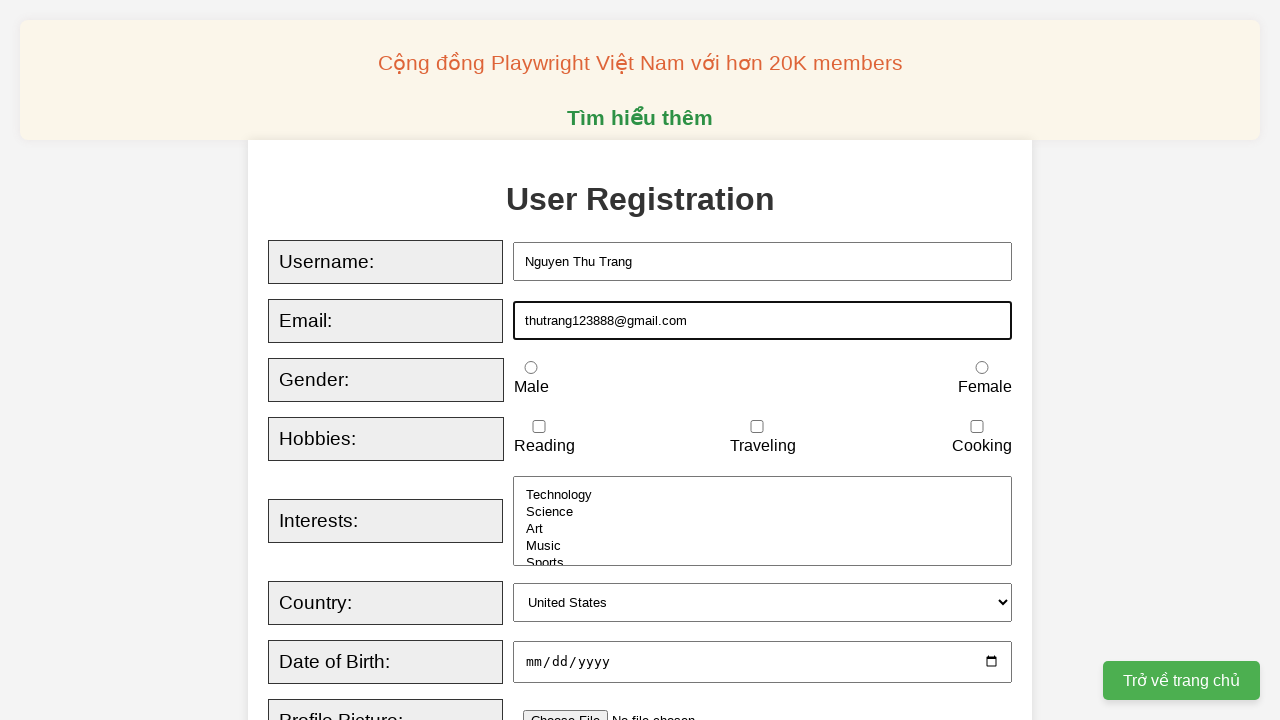

Selected female gender option at (982, 368) on xpath=//input[@id='female']
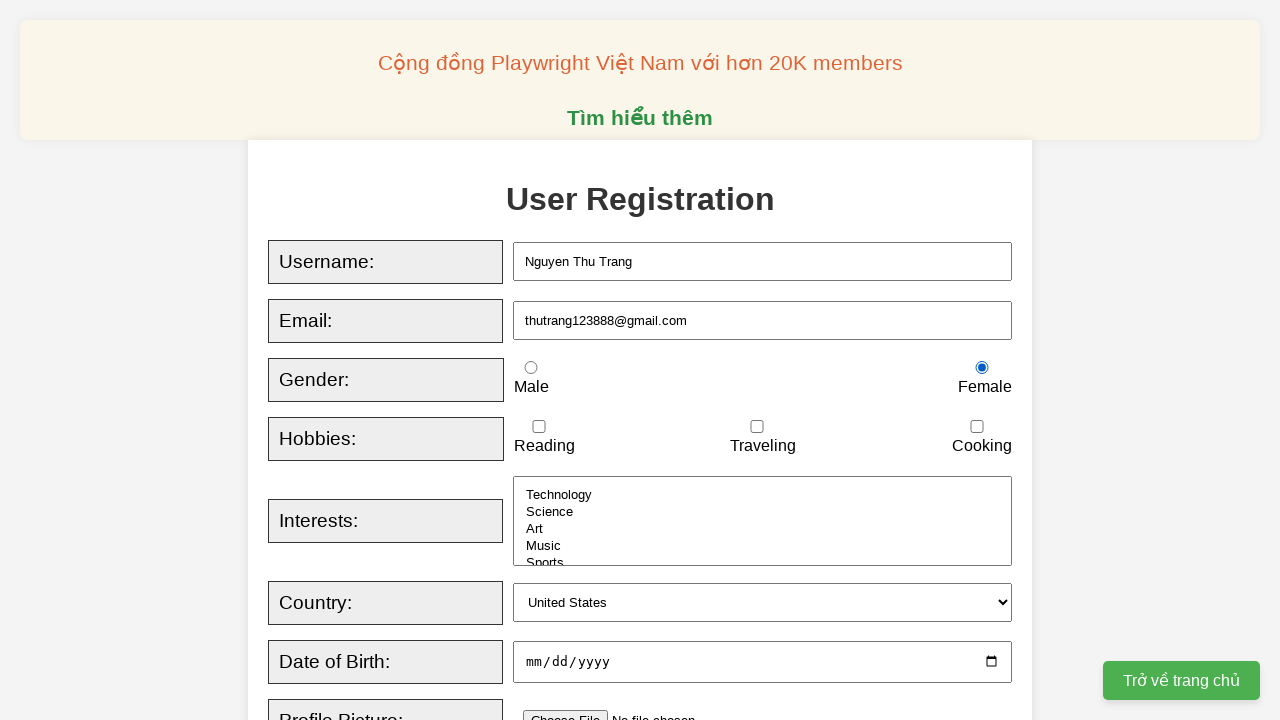

Selected traveling hobby at (757, 427) on xpath=//input[@id='traveling']
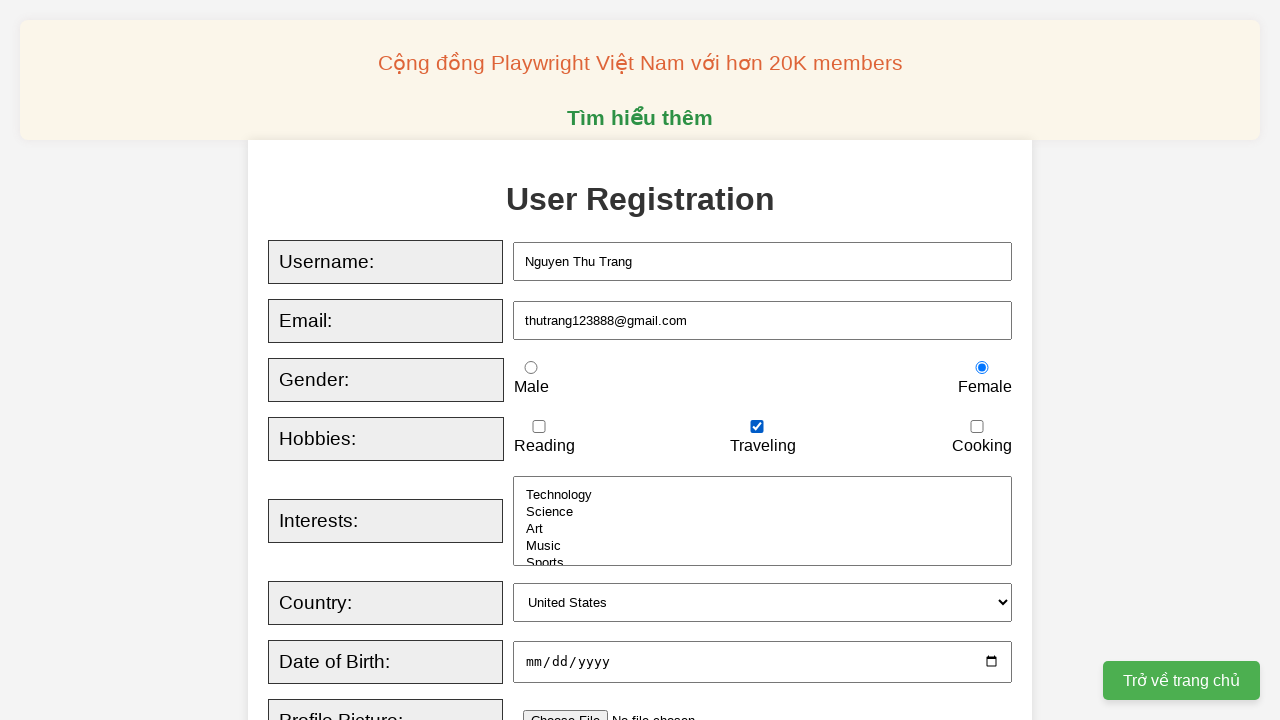

Selected cooking hobby at (977, 427) on xpath=//input[@id='cooking']
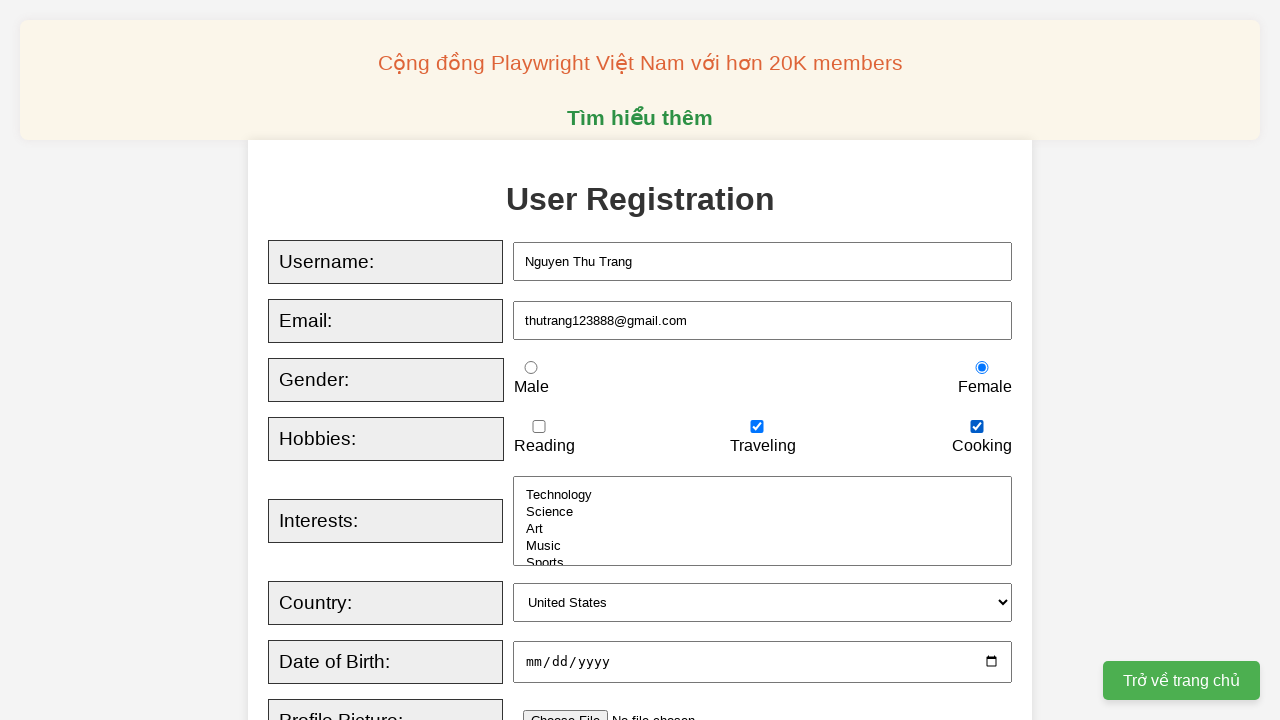

Selected Canada from country dropdown on xpath=//select[@id='country']
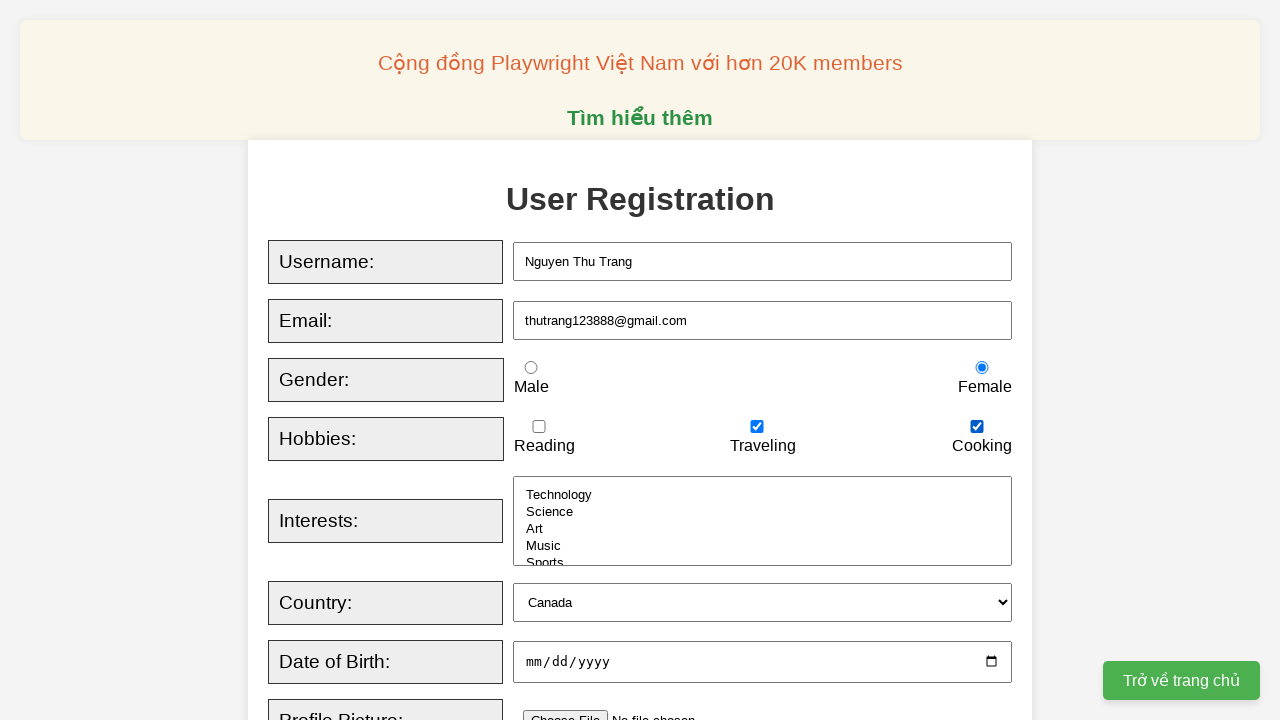

Filled biography field with 'To test' on xpath=//textarea[@id='bio']
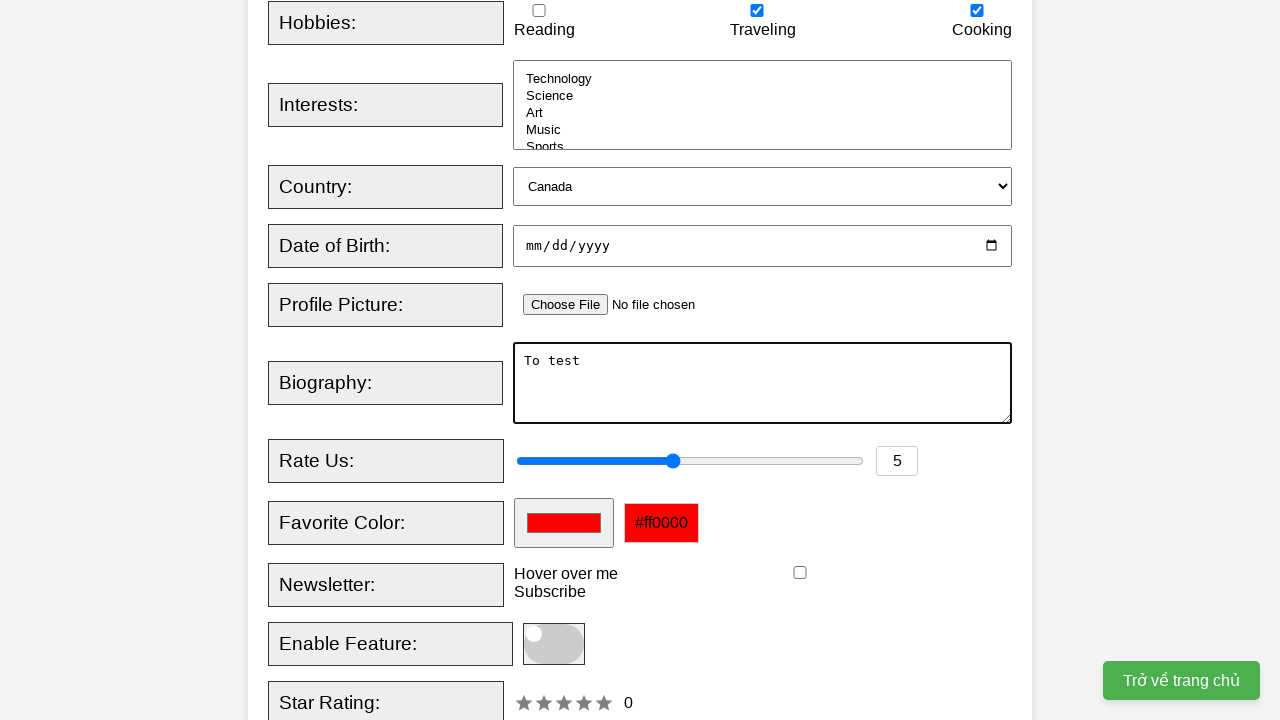

Scrolled to Register button
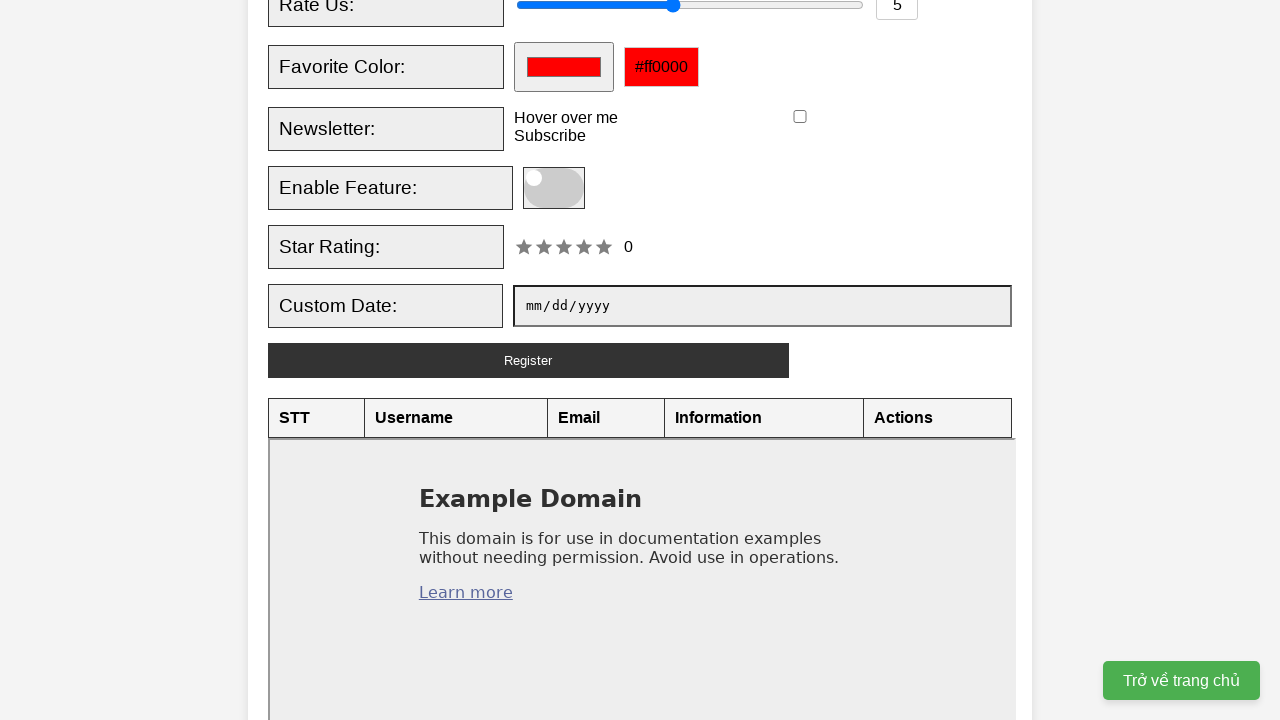

Clicked Register button to submit form at (528, 360) on xpath=//button[@type='submit']
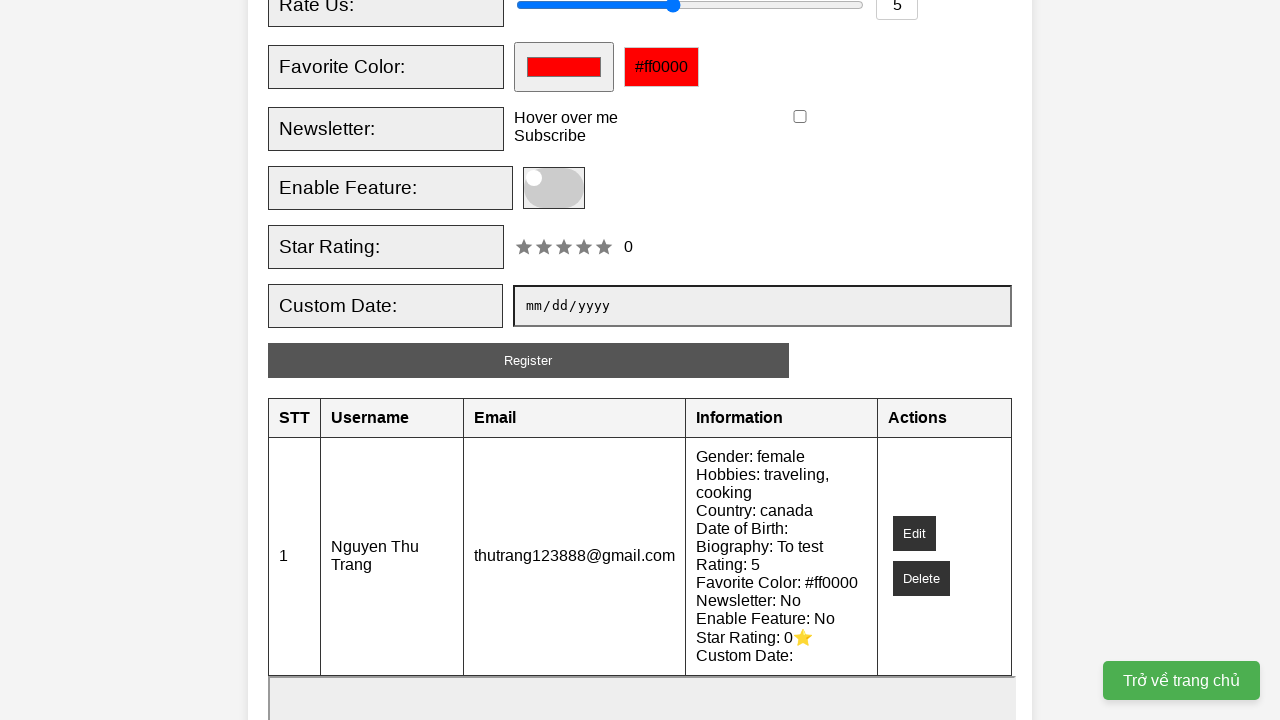

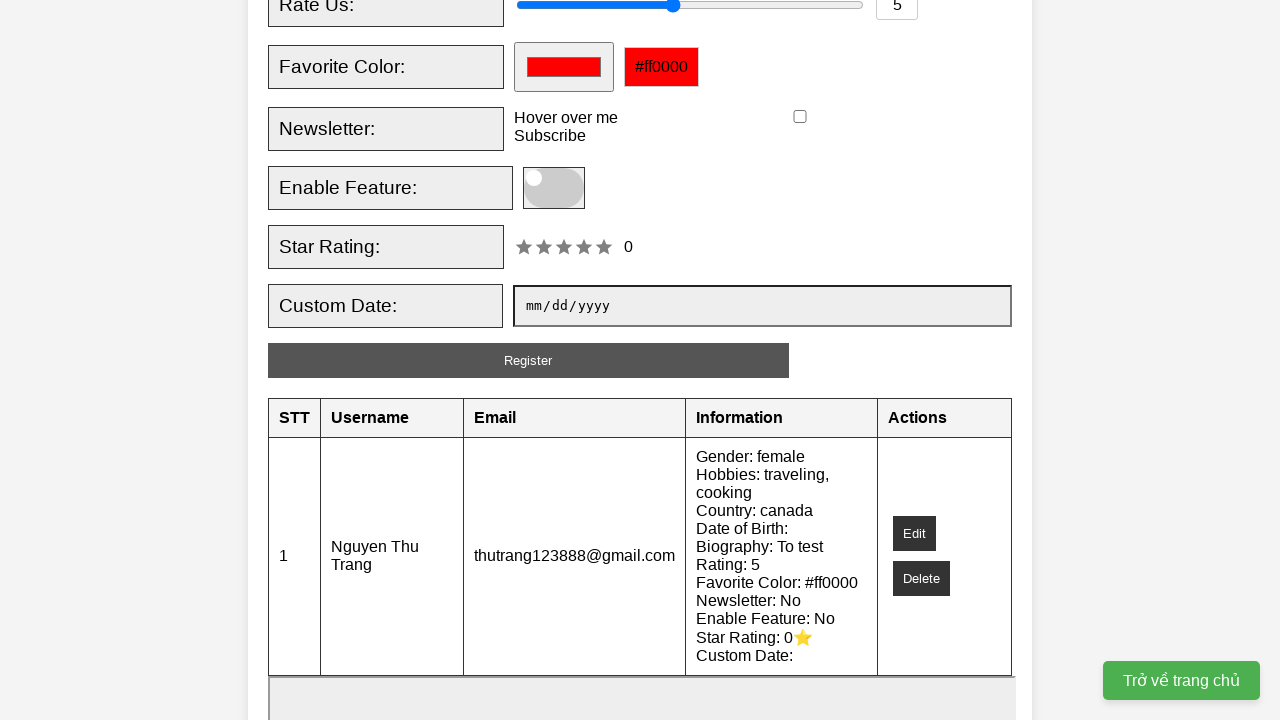